Tests adding a product to cart and handling the confirmation alert

Starting URL: https://www.demoblaze.com/prod.html?idp_=1

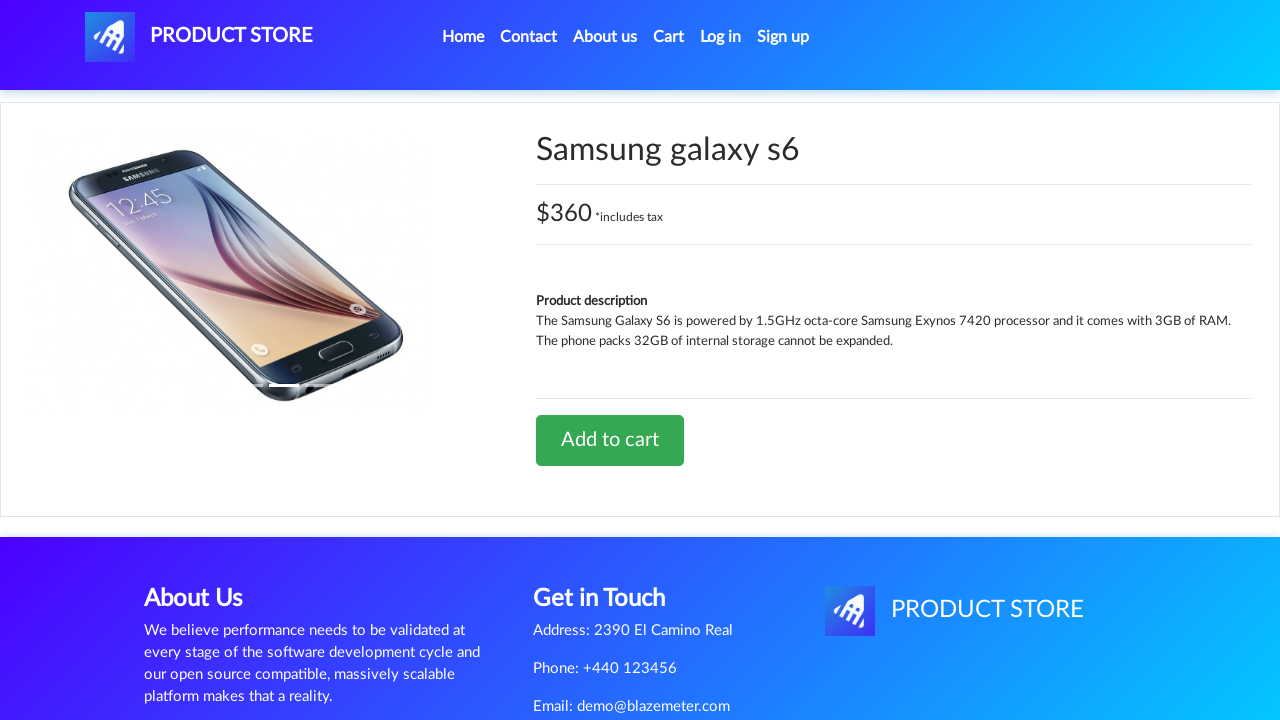

Clicked 'Add to Cart' button at (610, 440) on a.btn-success
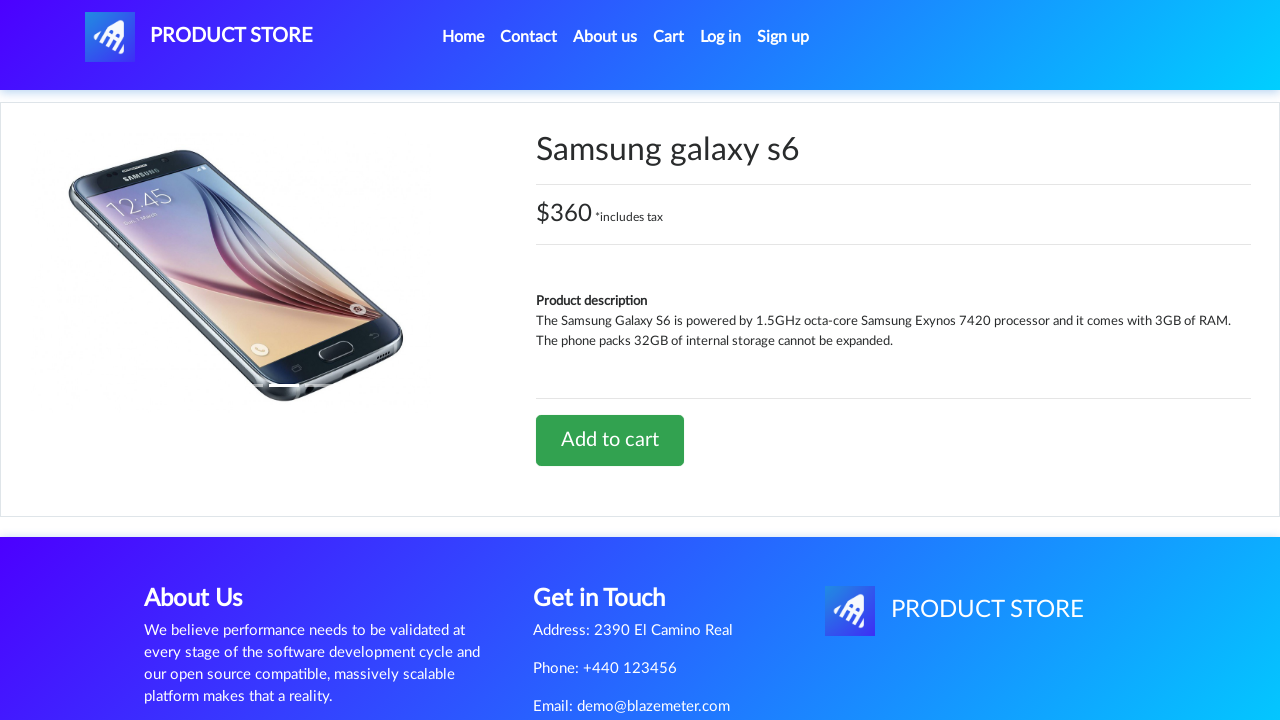

Set up dialog handler to accept confirmation alert
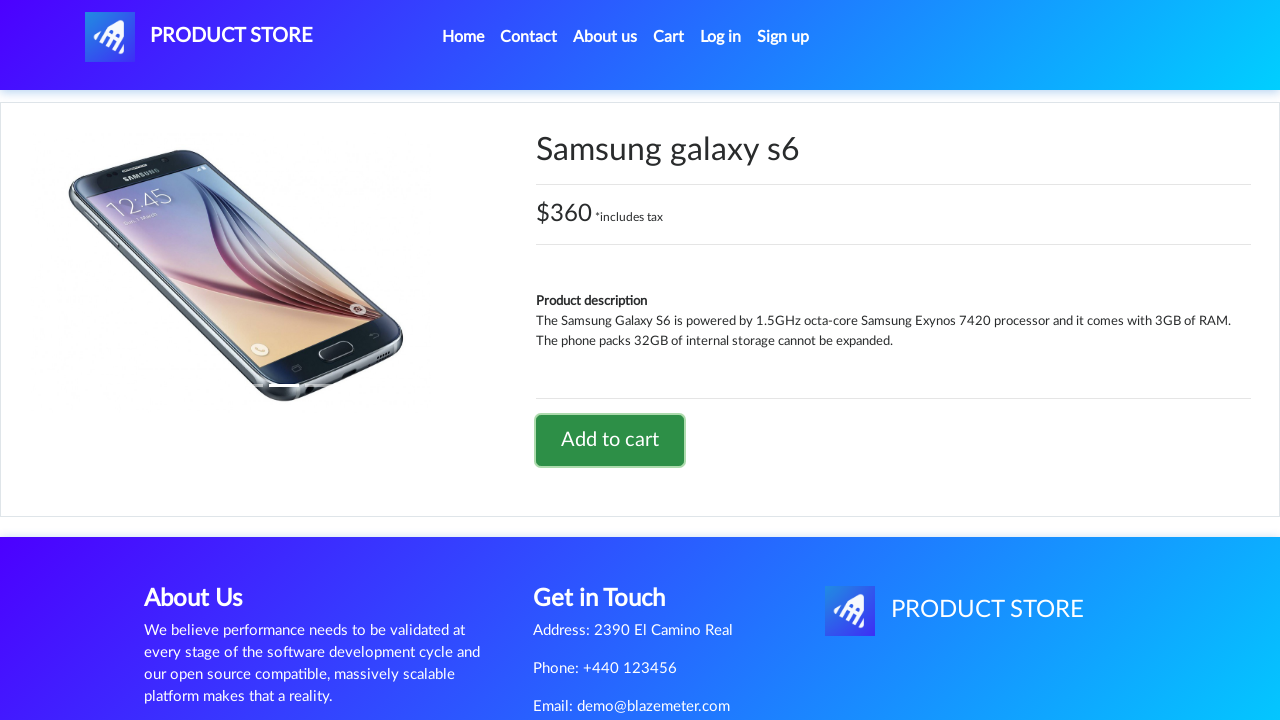

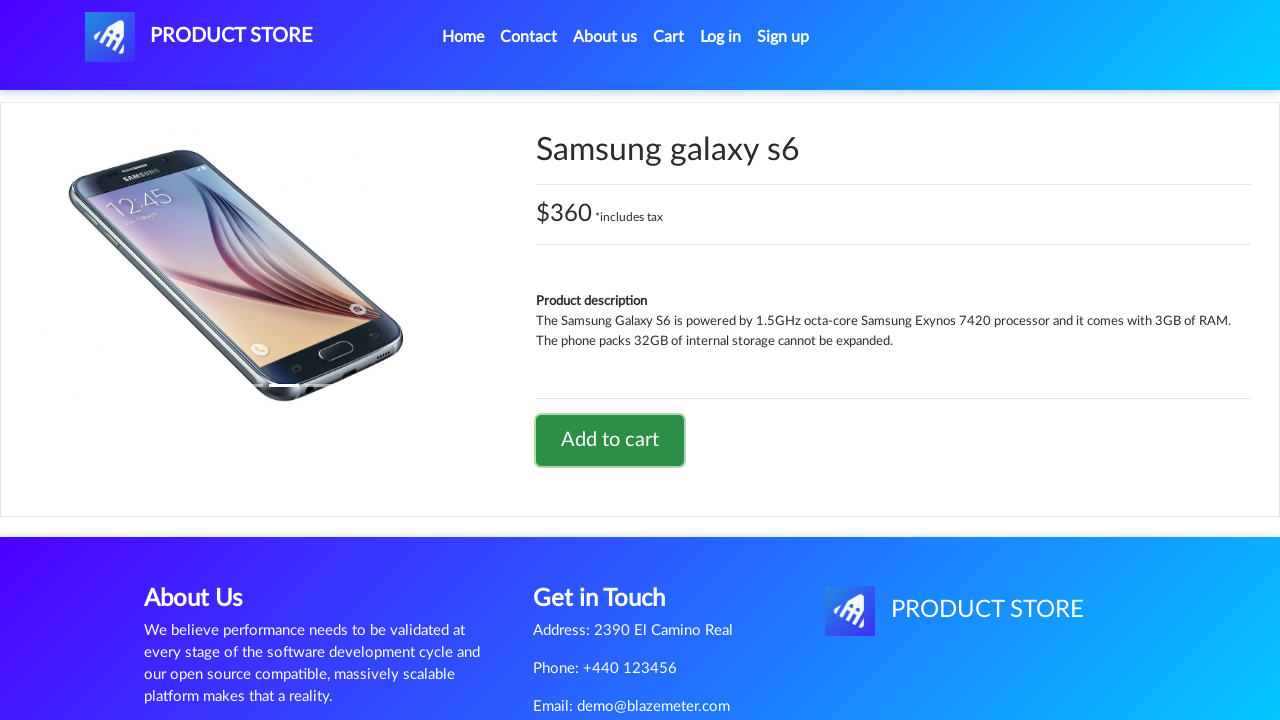